Tests infinite scrolling functionality by scrolling down the page multiple times to load new content

Starting URL: https://infinite-scroll.com/demo/full-page/

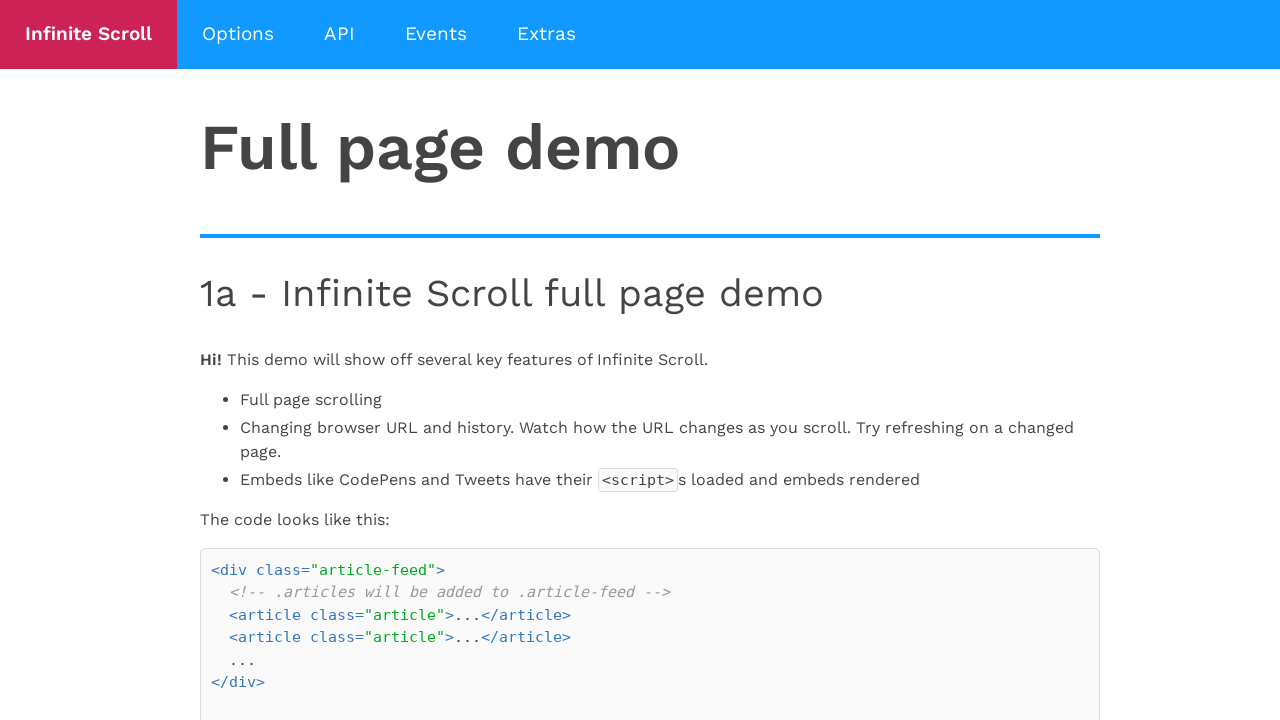

Scrolled to bottom of page (scroll attempt 1)
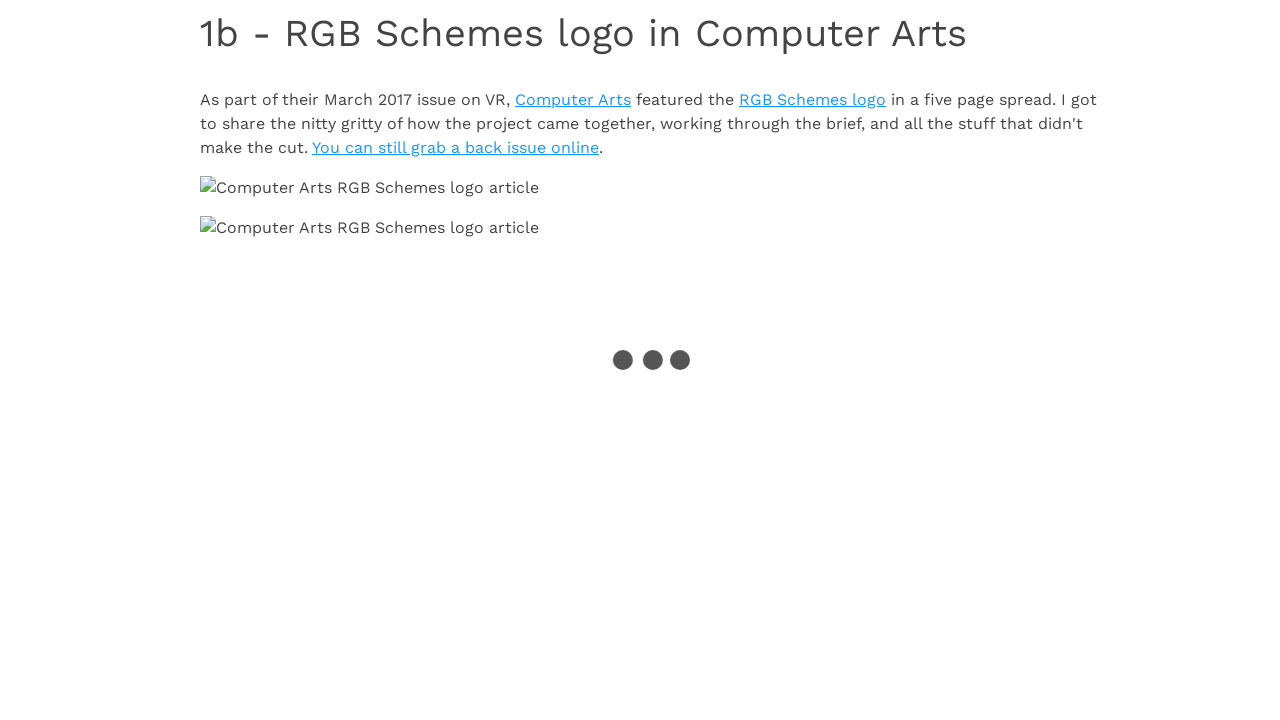

Waited 2 seconds for new content to load
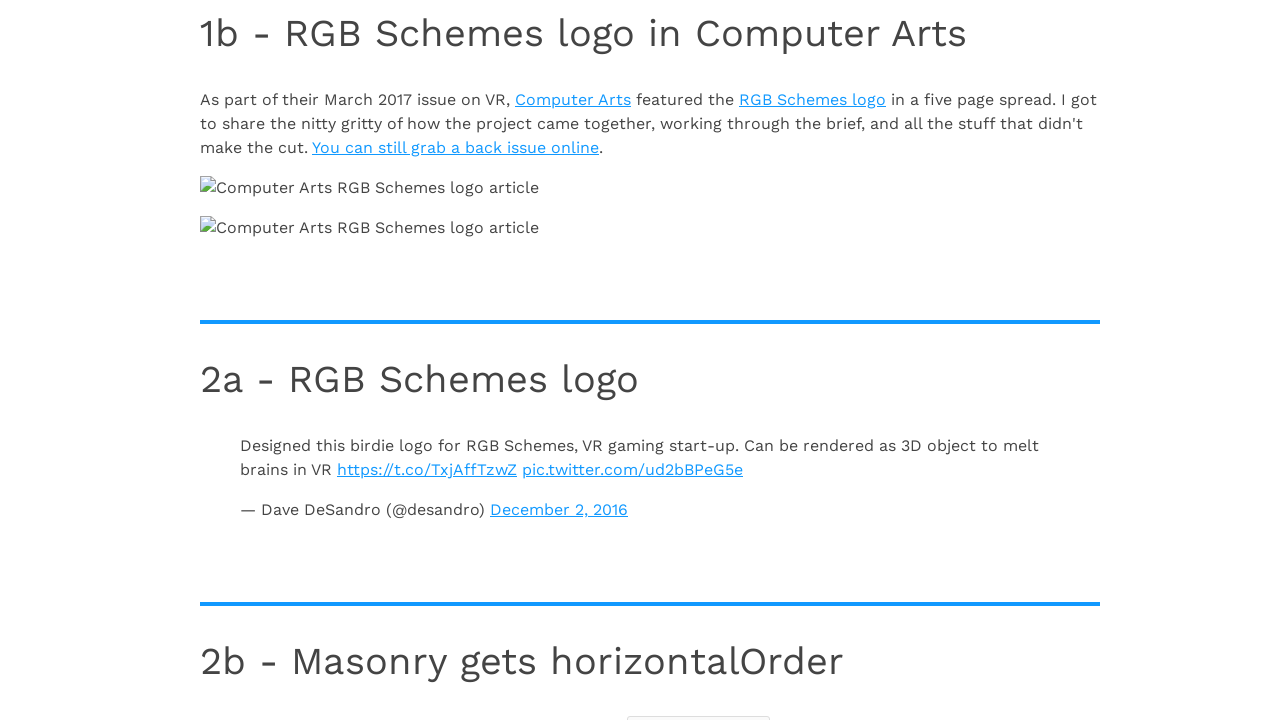

Checked for new elements - found 0 elements
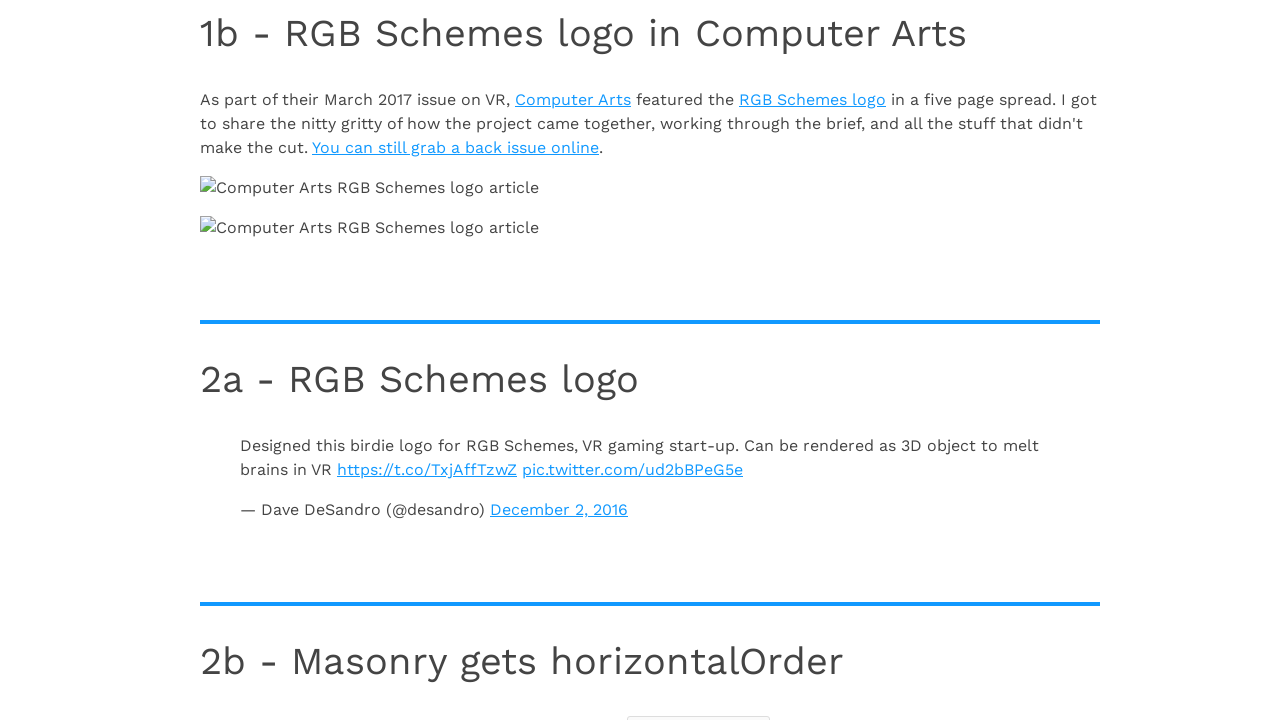

Scrolled to bottom of page (scroll attempt 2)
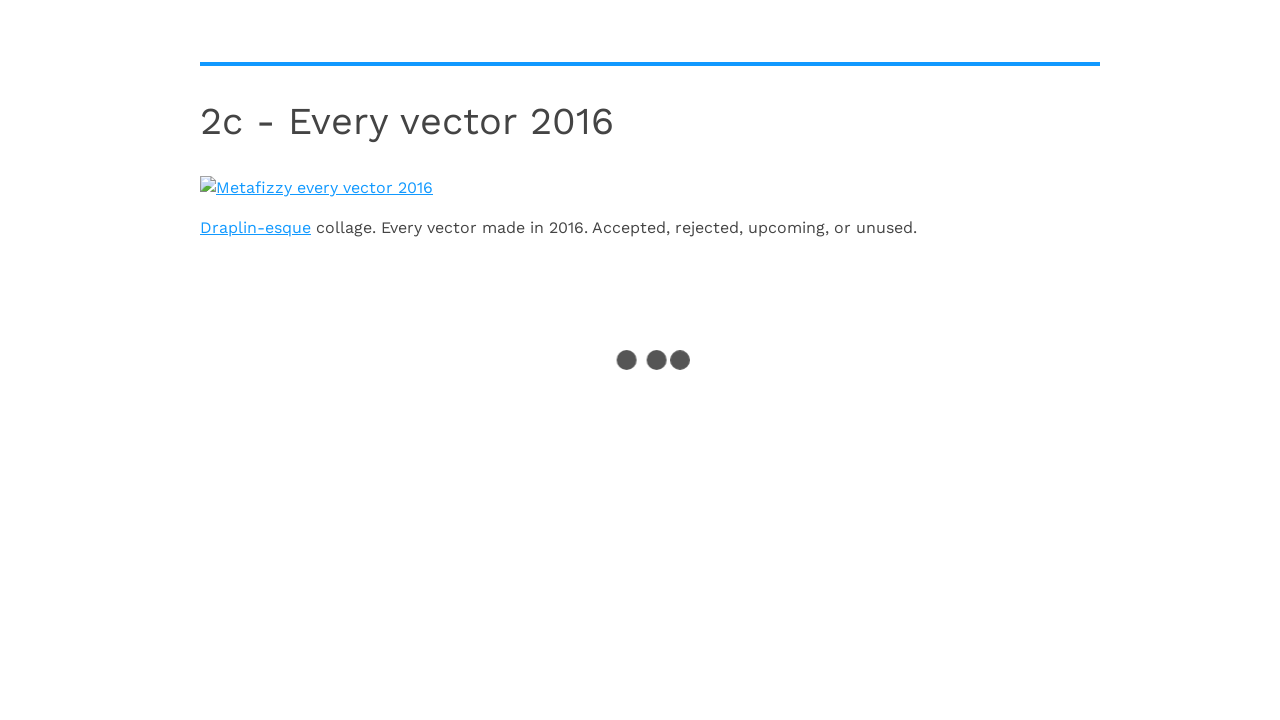

Waited 2 seconds for new content to load
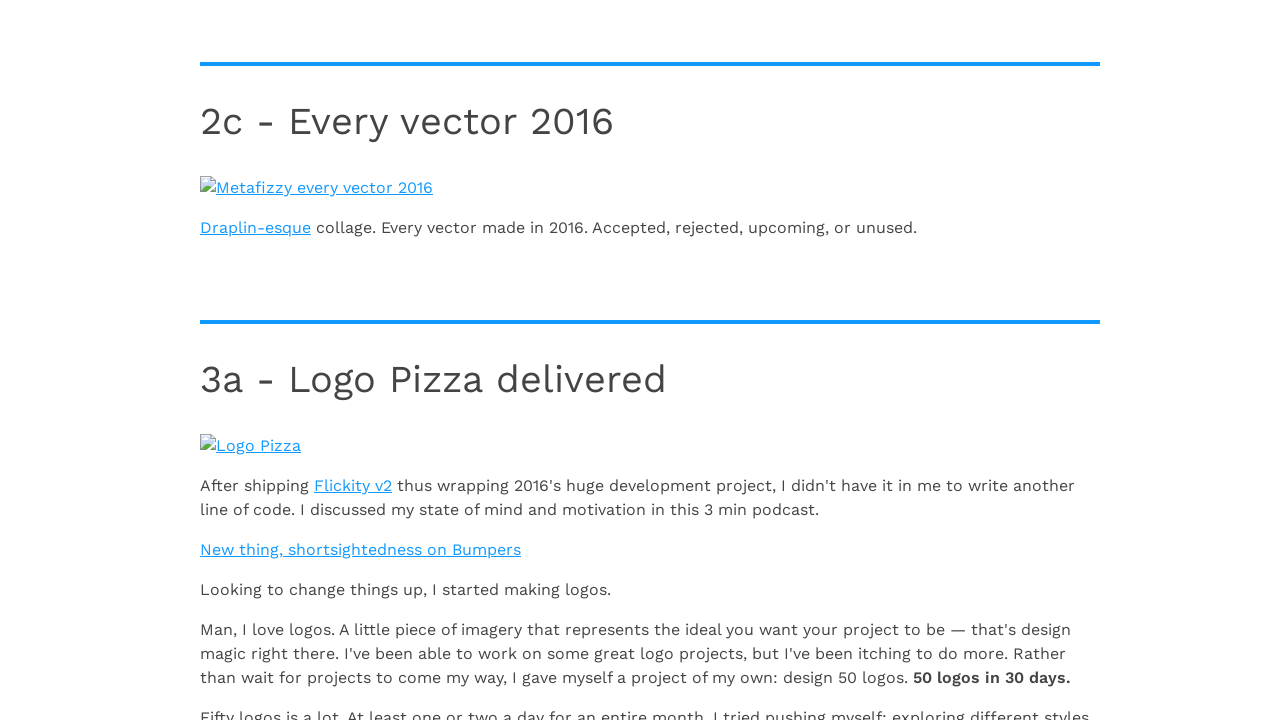

Checked for new elements - found 0 elements
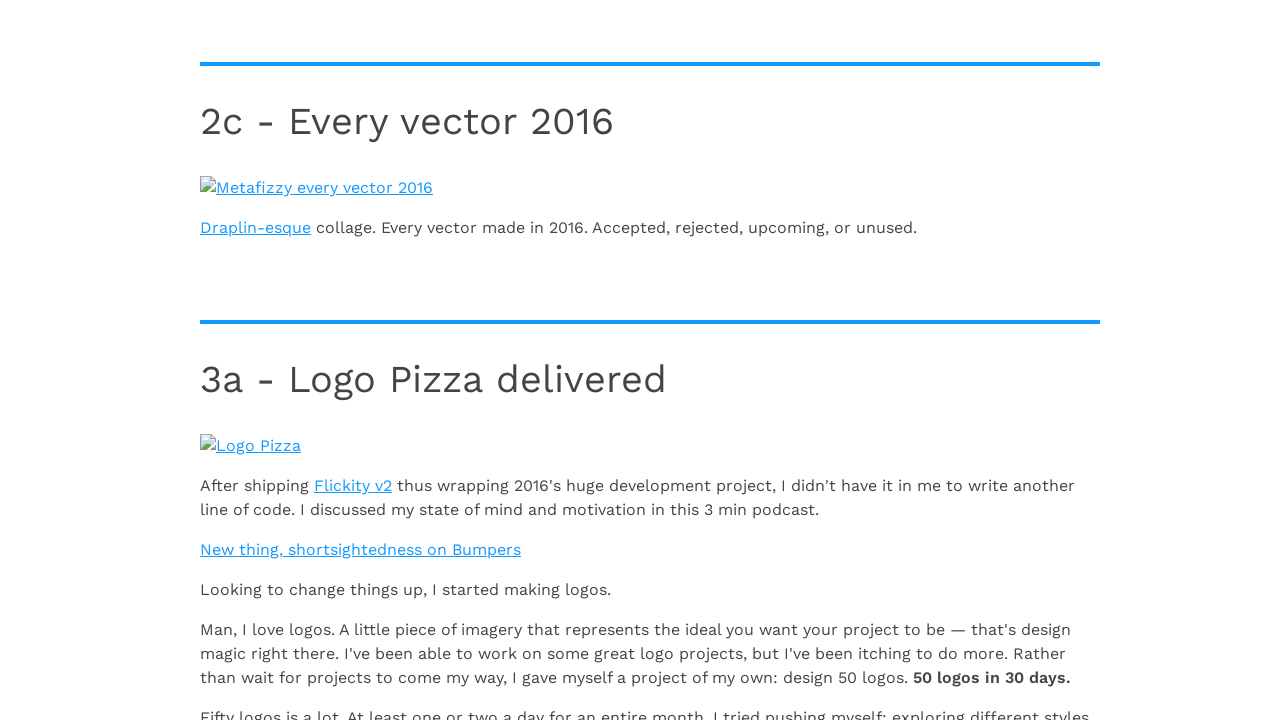

Scrolled to bottom of page (scroll attempt 3)
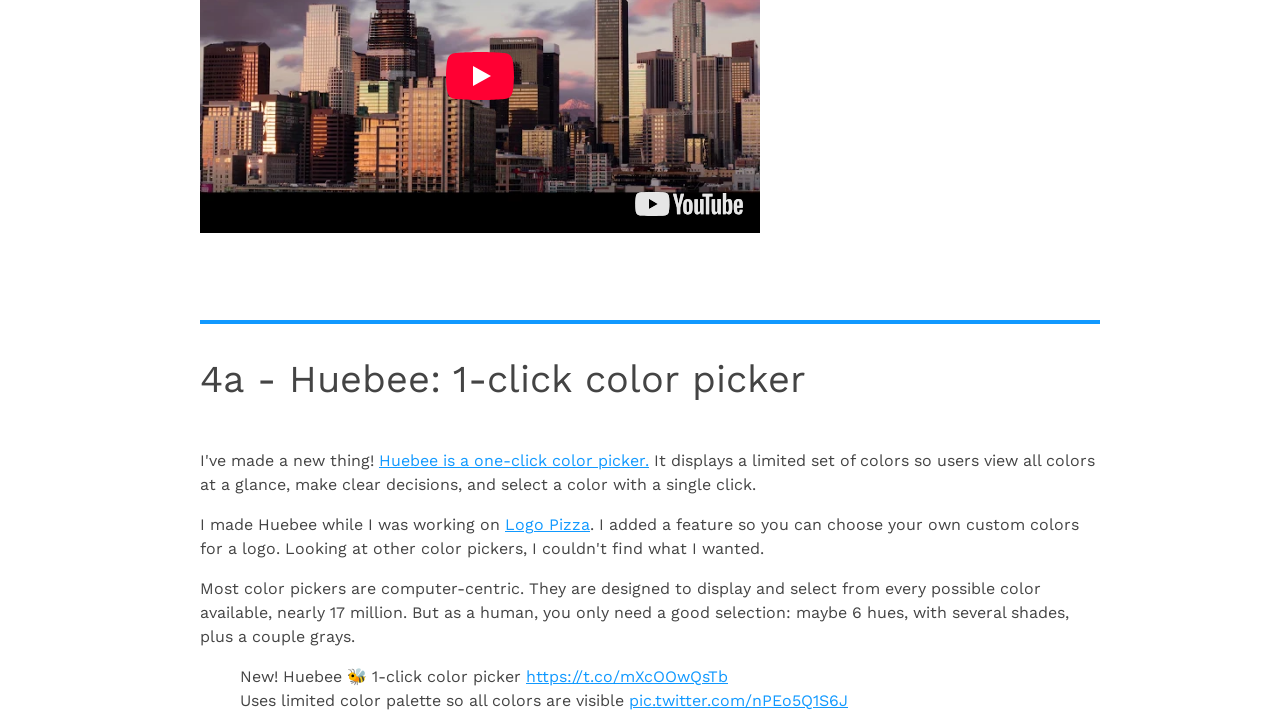

Waited 2 seconds for new content to load
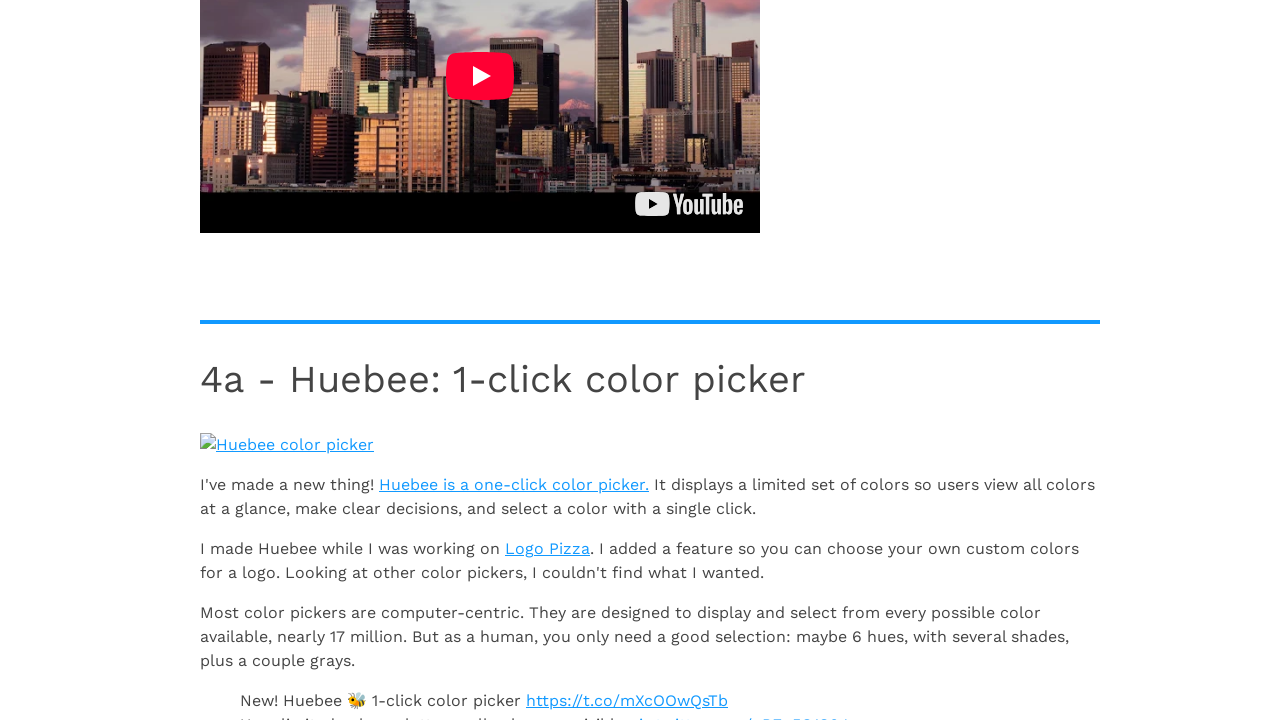

Checked for new elements - found 0 elements
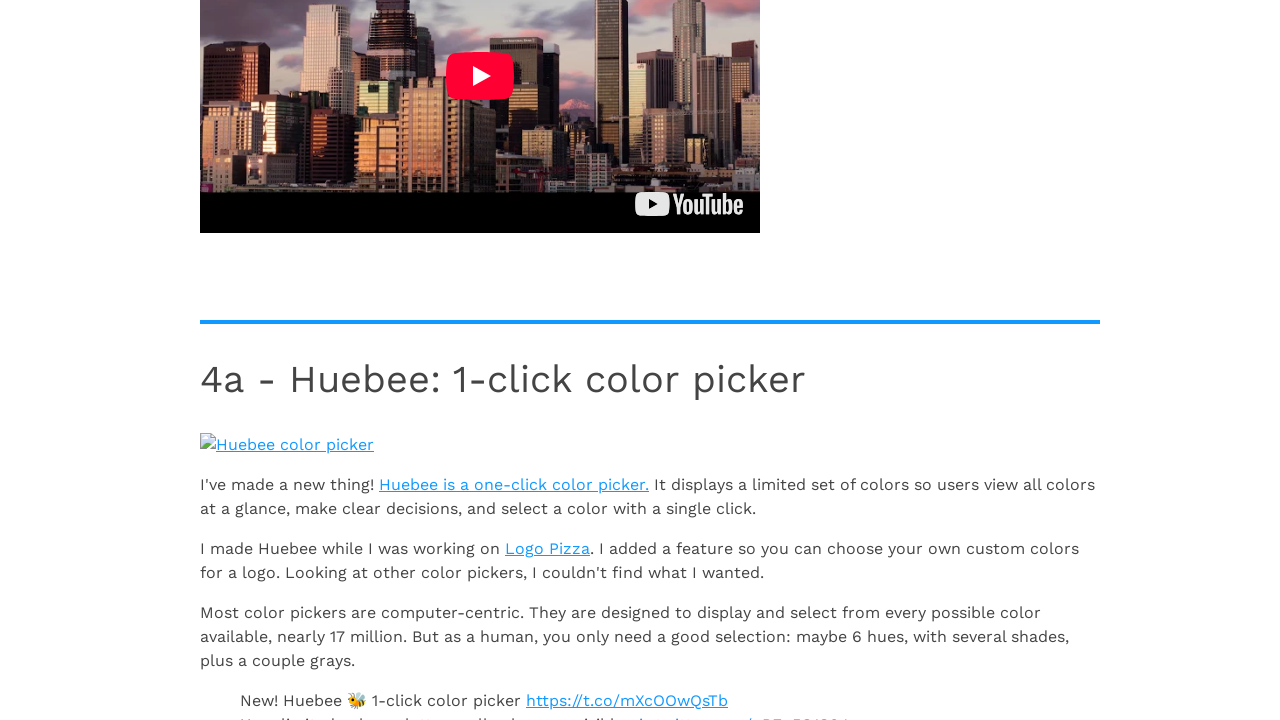

Scrolled to bottom of page (scroll attempt 4)
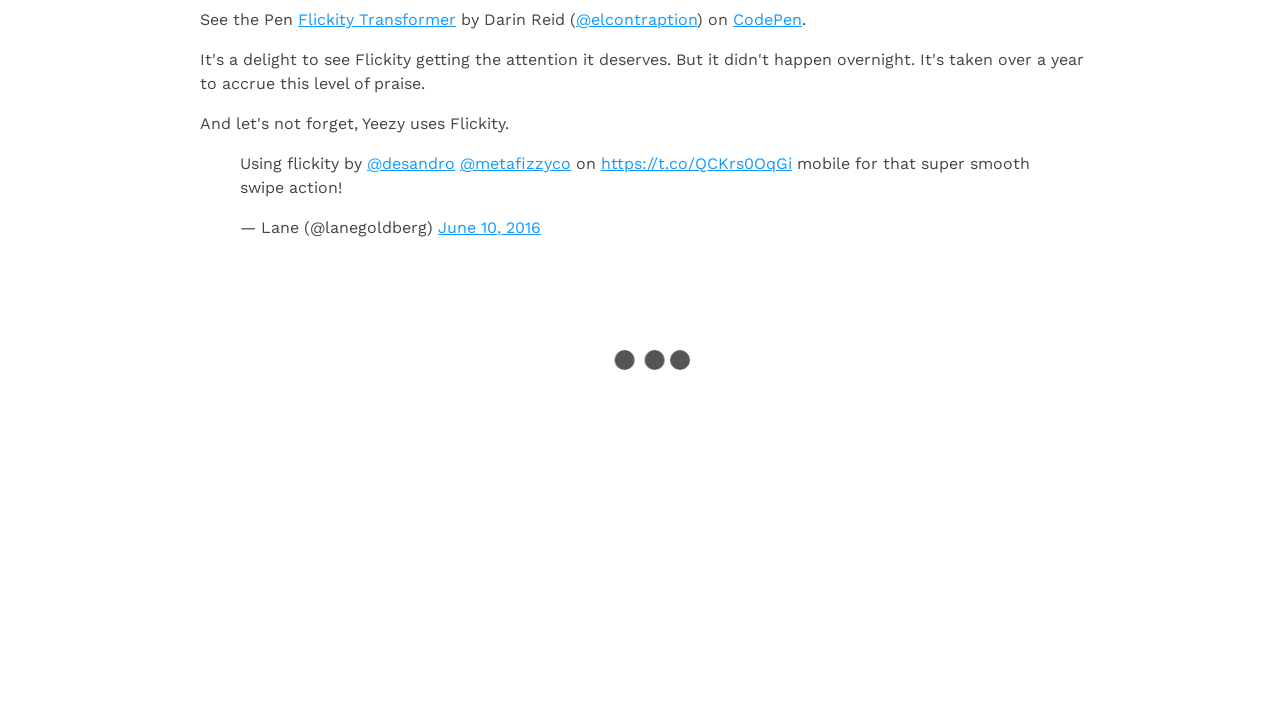

Waited 2 seconds for new content to load
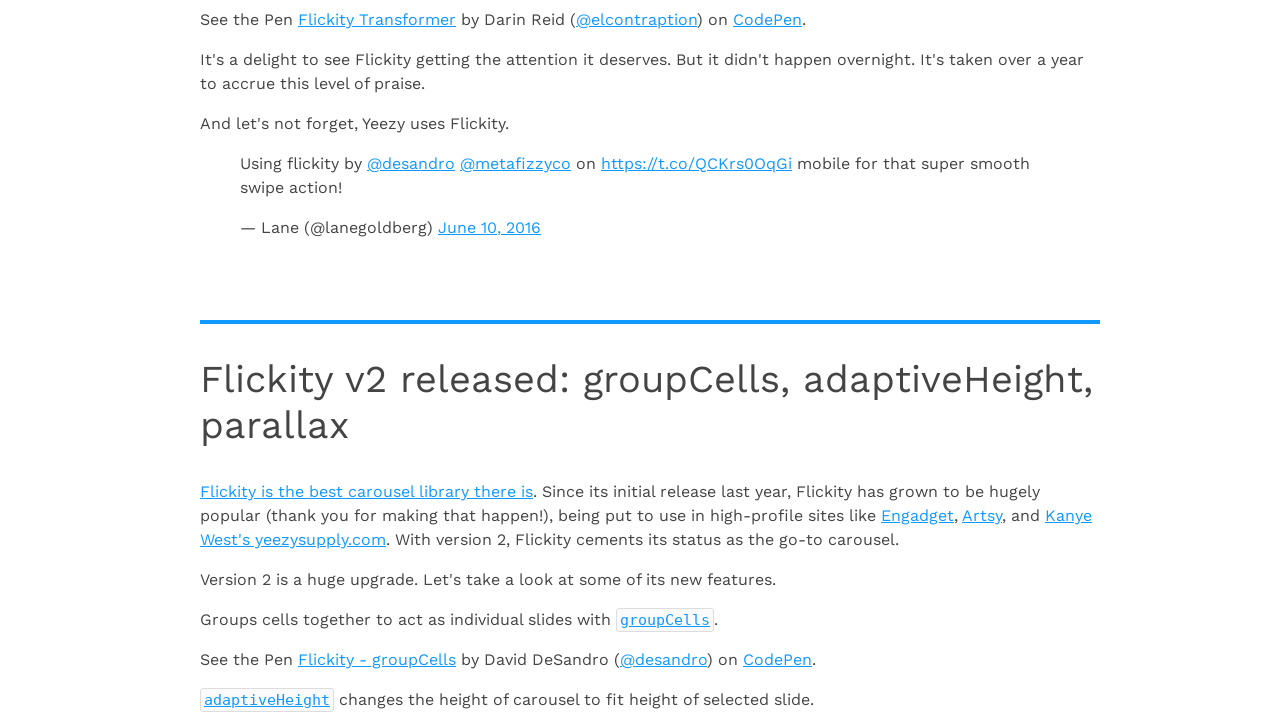

Checked for new elements - found 0 elements
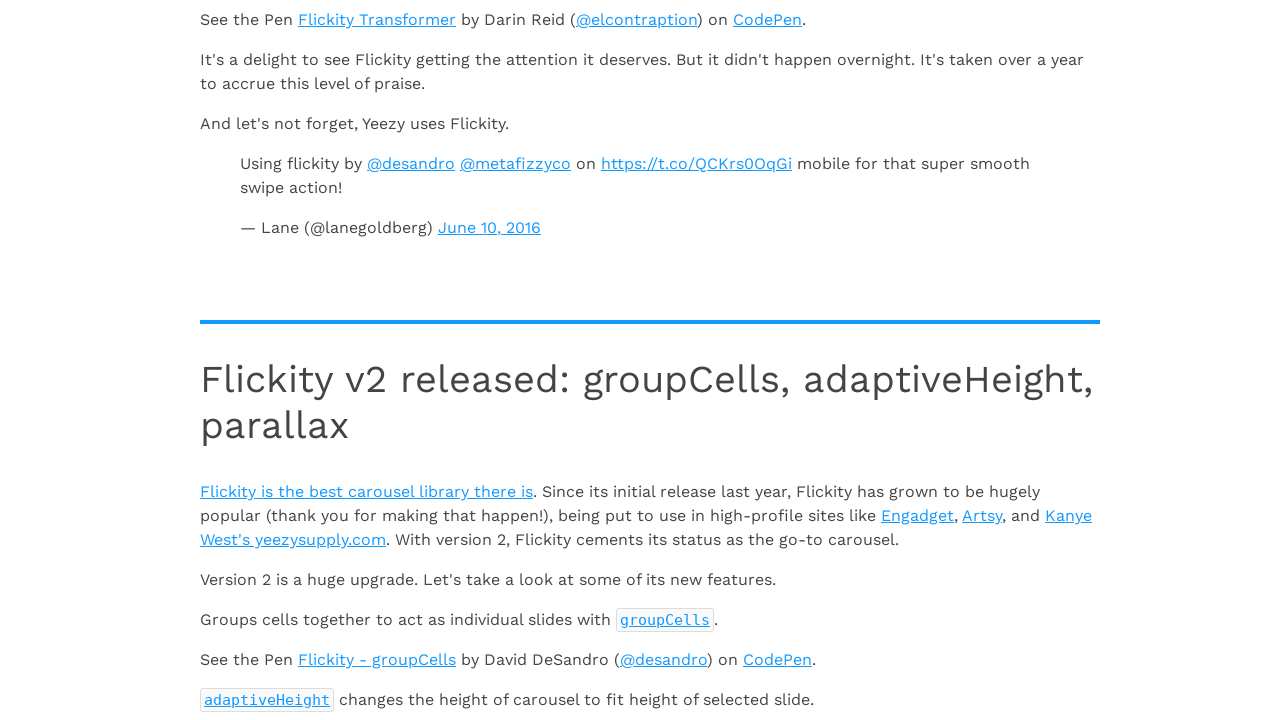

Scrolled to bottom of page (scroll attempt 5)
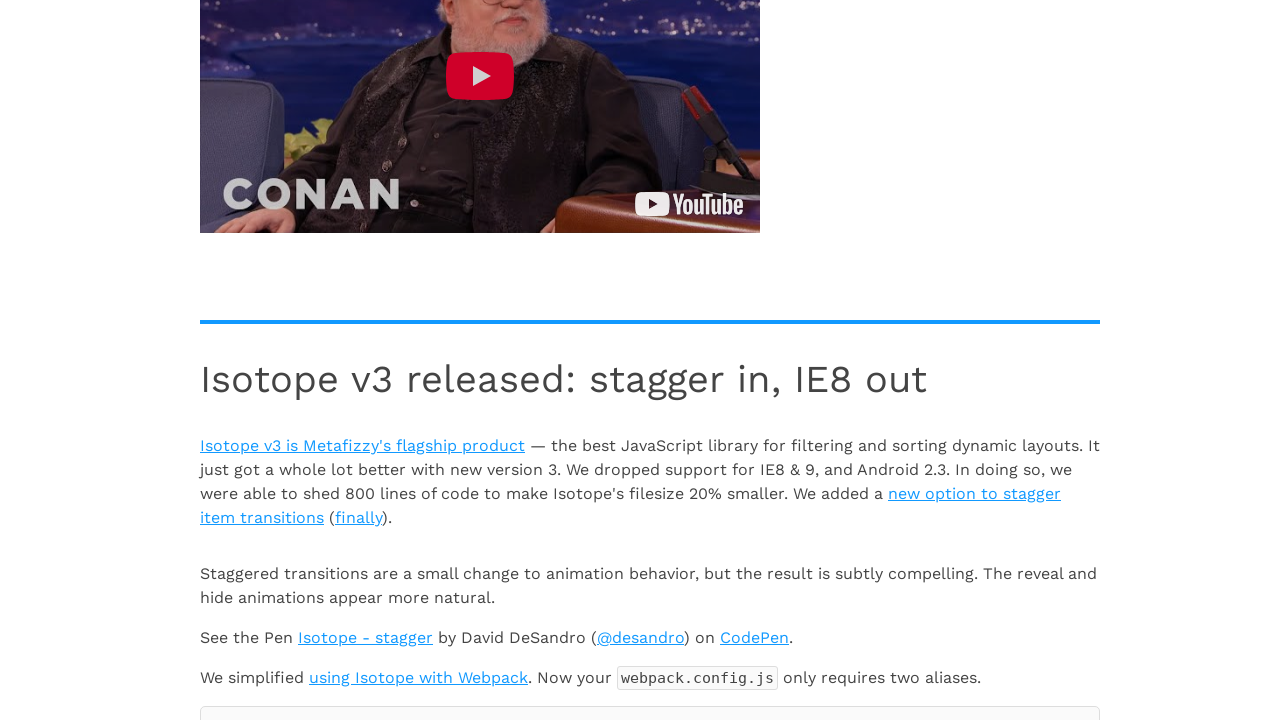

Waited 2 seconds for new content to load
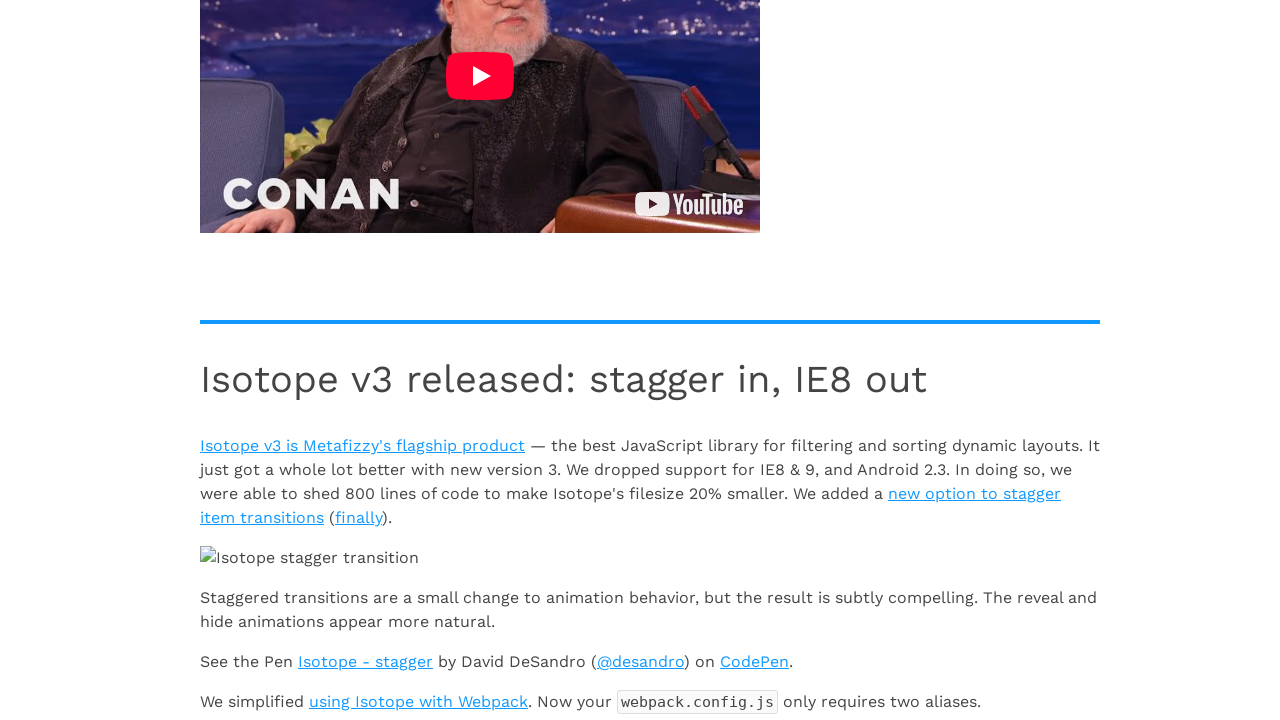

Checked for new elements - found 0 elements
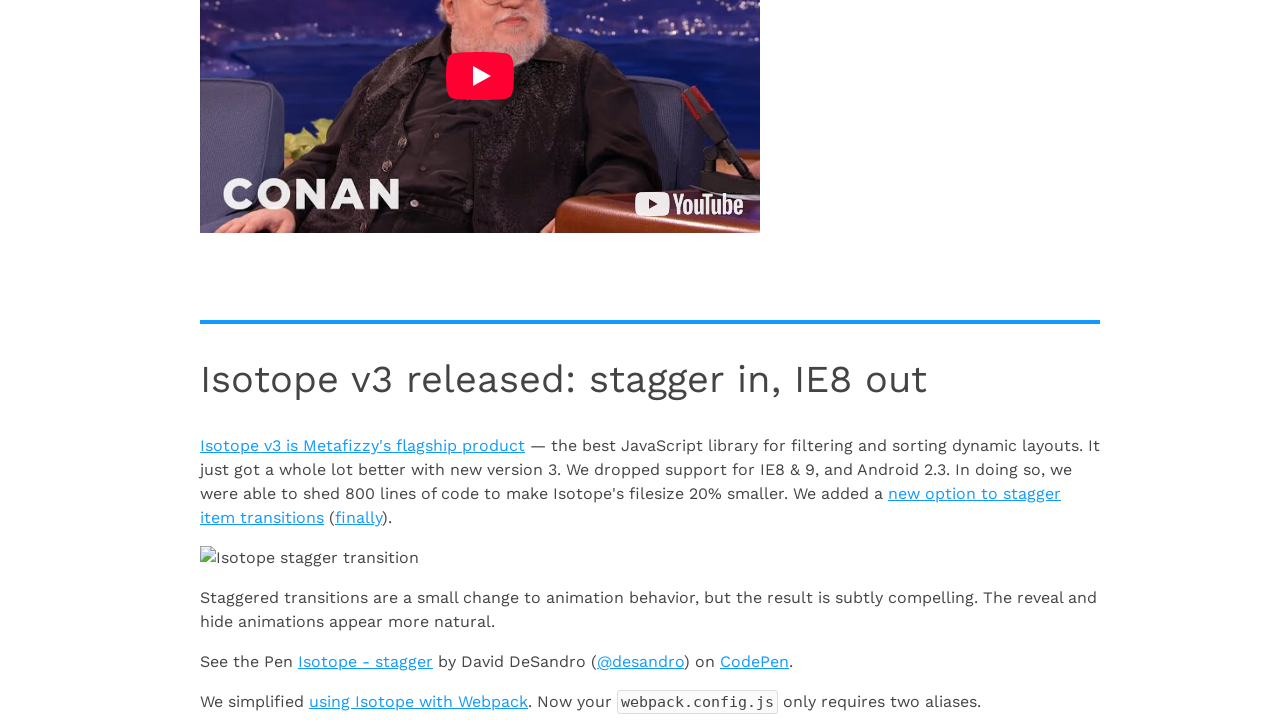

Scrolled to bottom of page (scroll attempt 6)
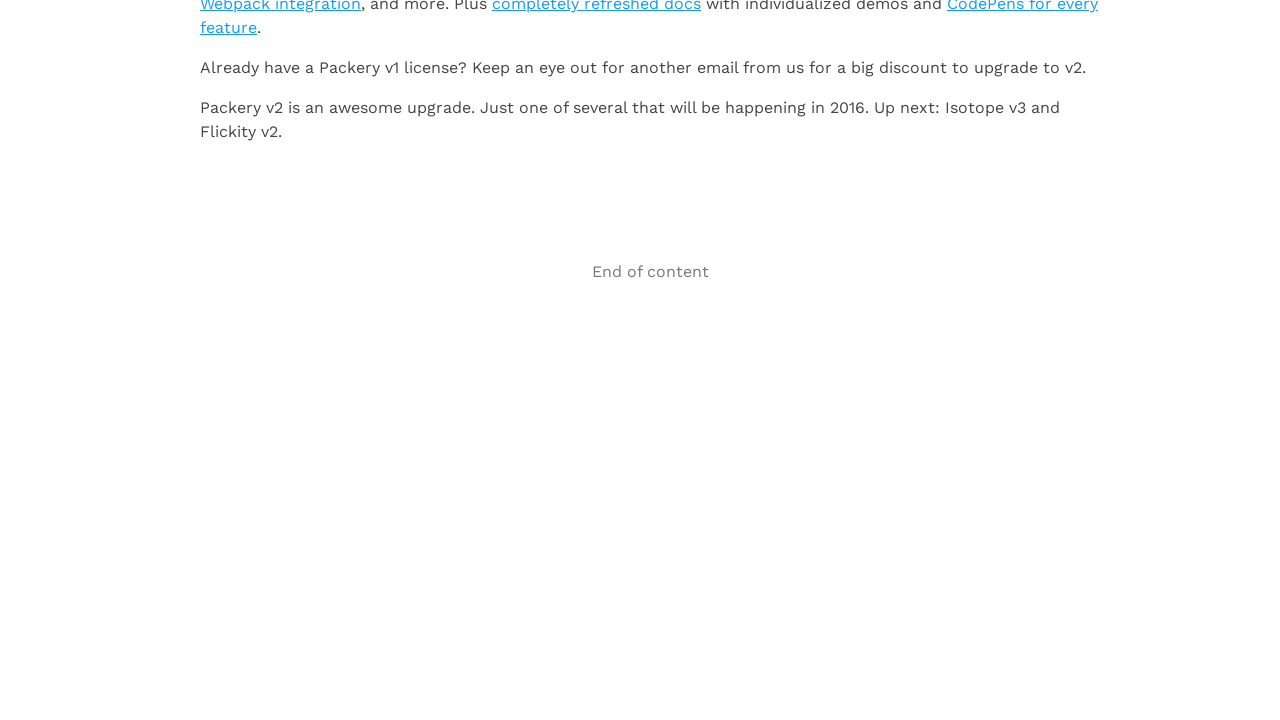

Waited 2 seconds for new content to load
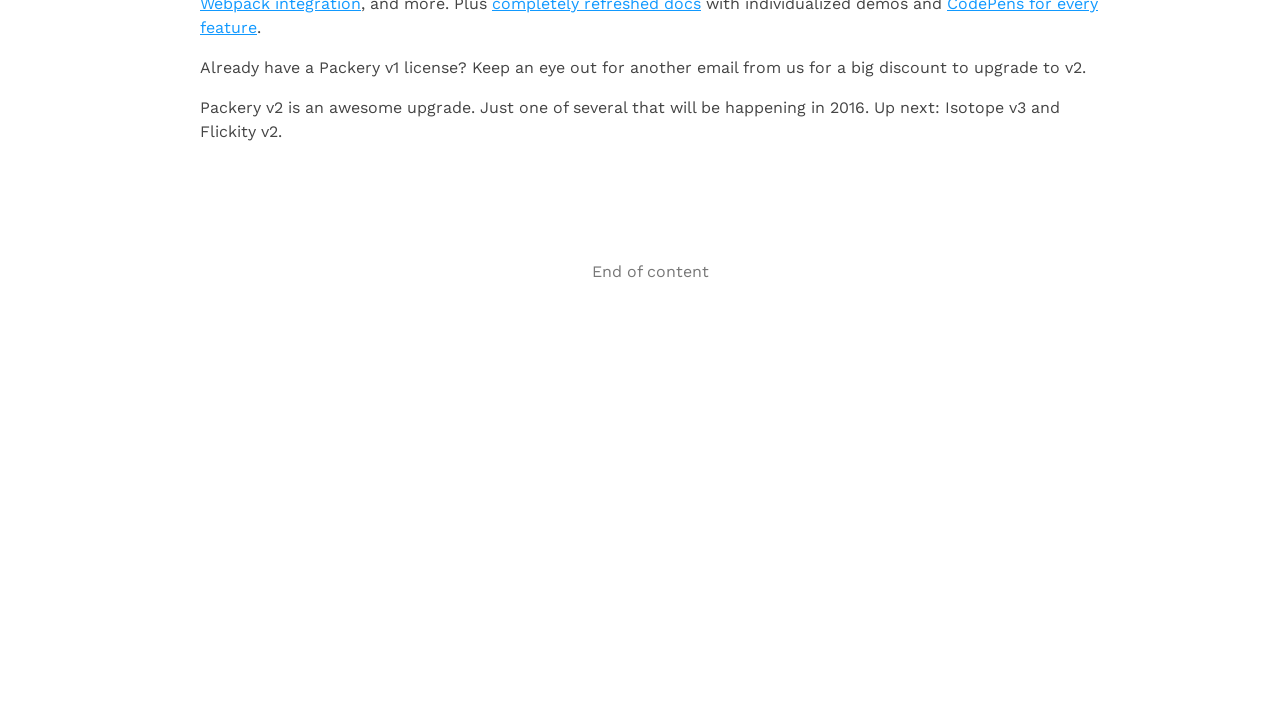

Checked for new elements - found 0 elements
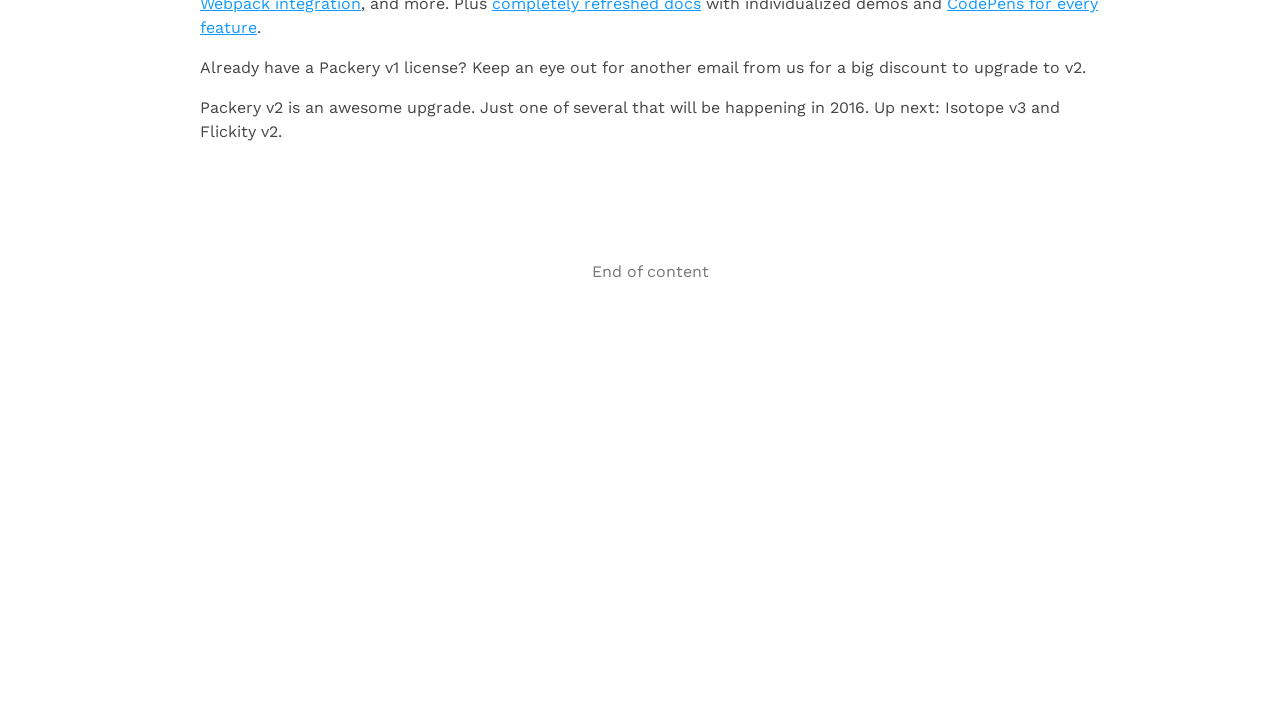

Scrolled to bottom of page (scroll attempt 7)
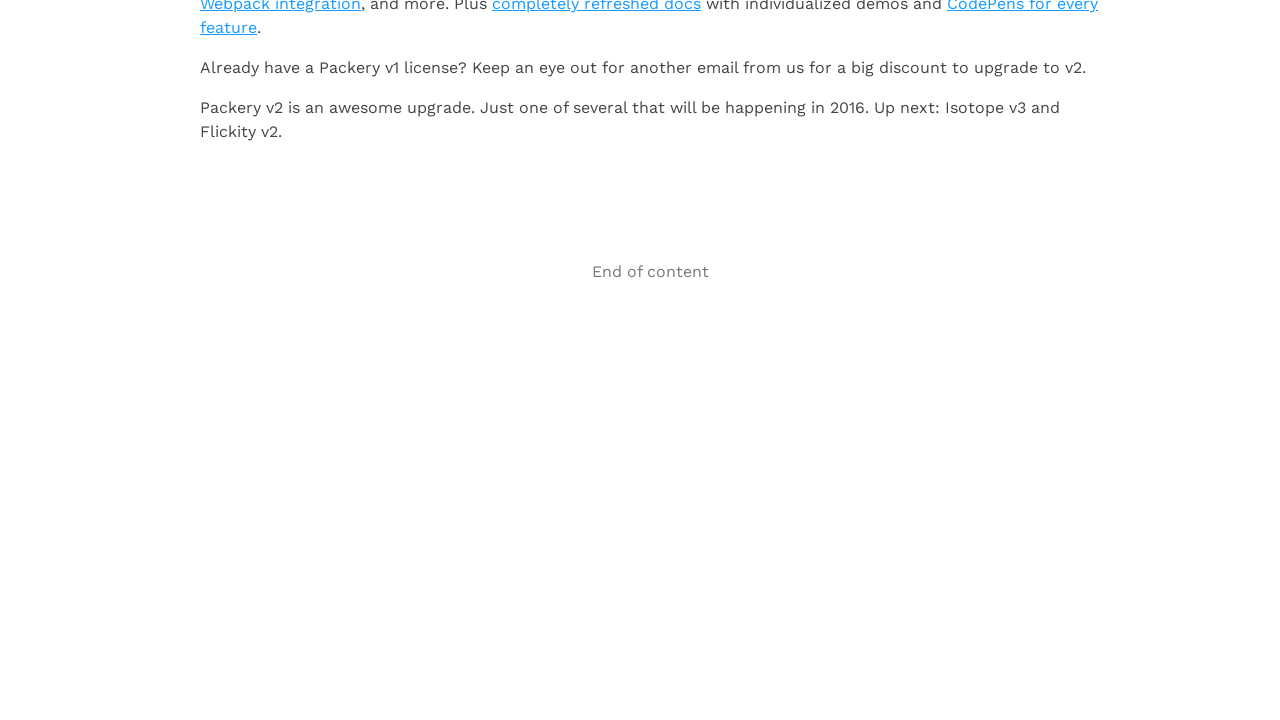

Waited 2 seconds for new content to load
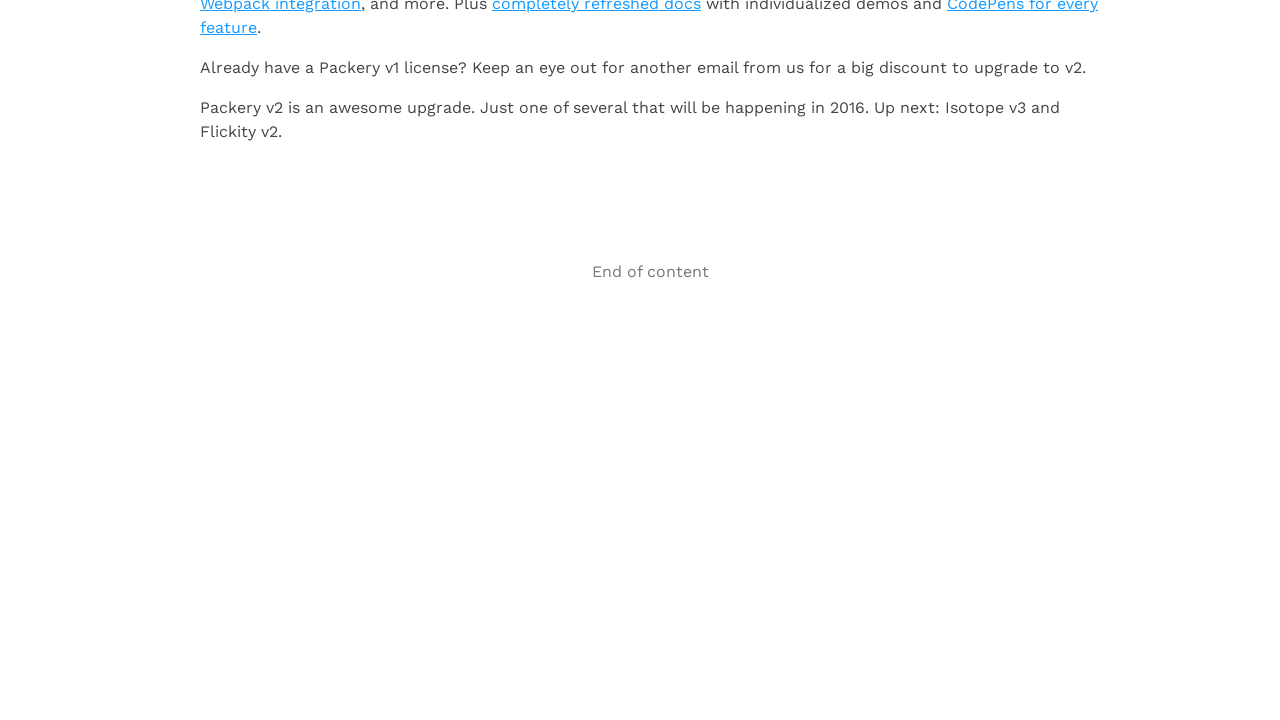

Checked for new elements - found 0 elements
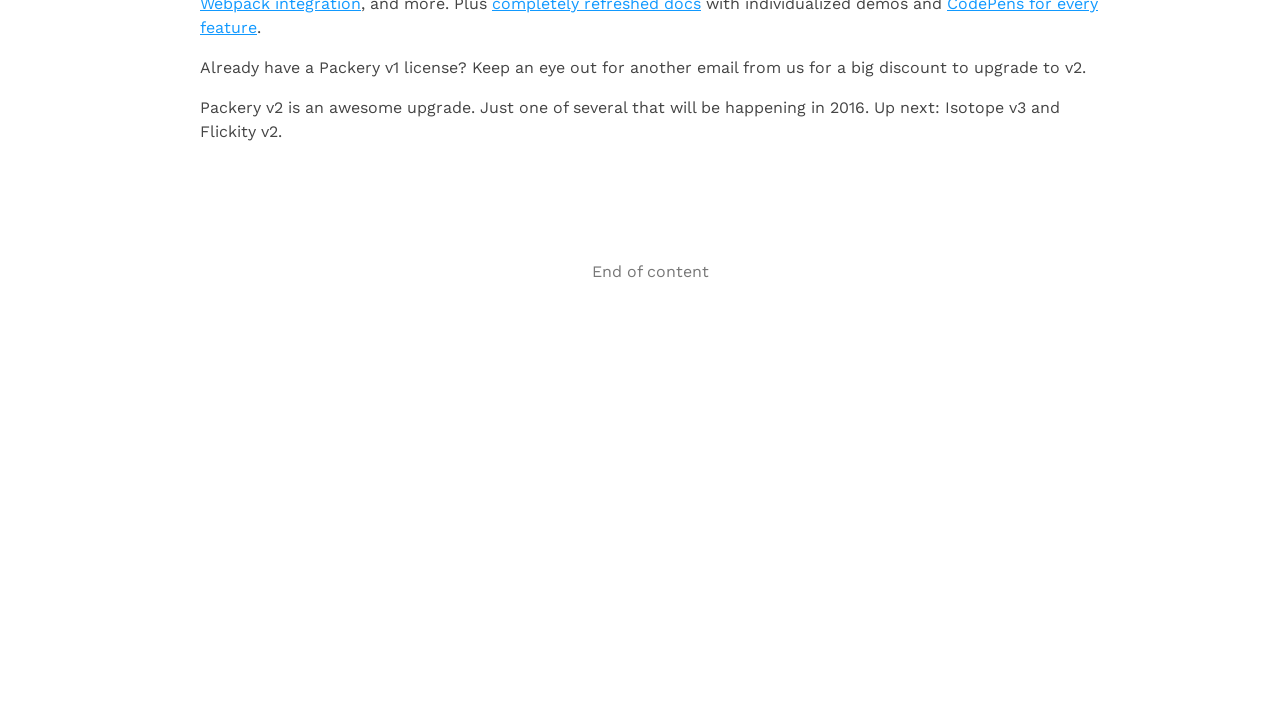

Scrolled to bottom of page (scroll attempt 8)
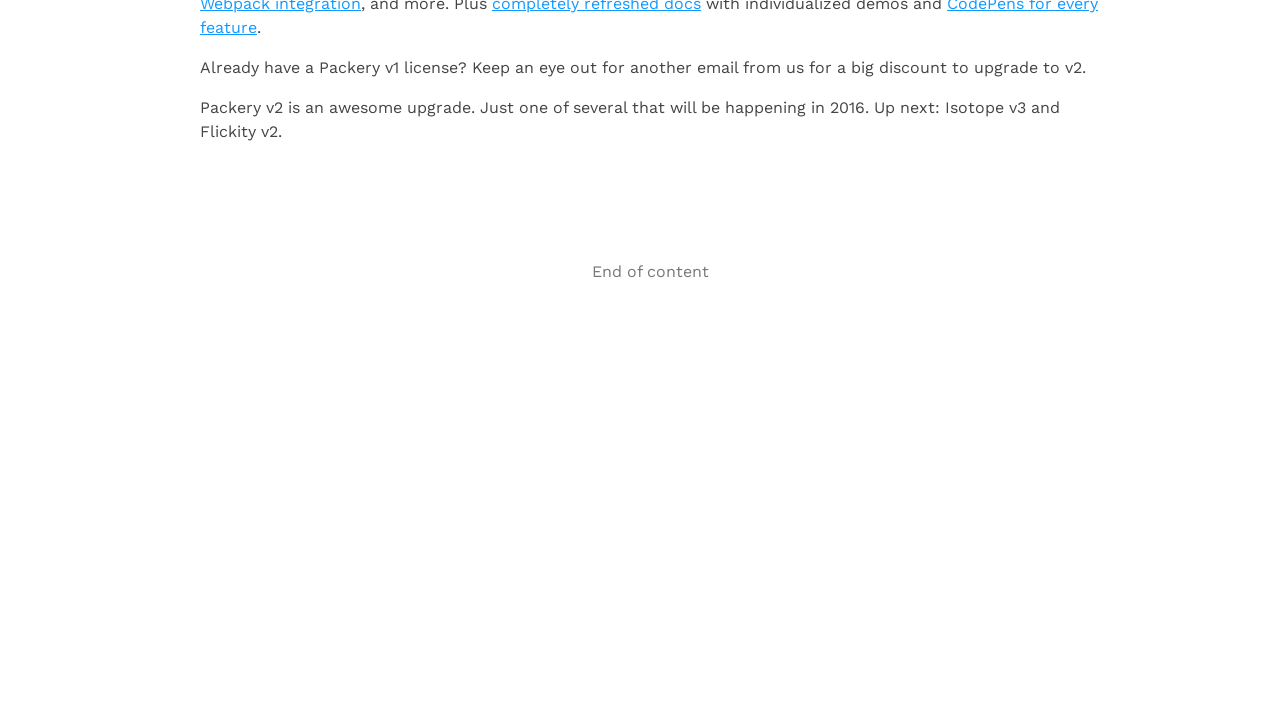

Waited 2 seconds for new content to load
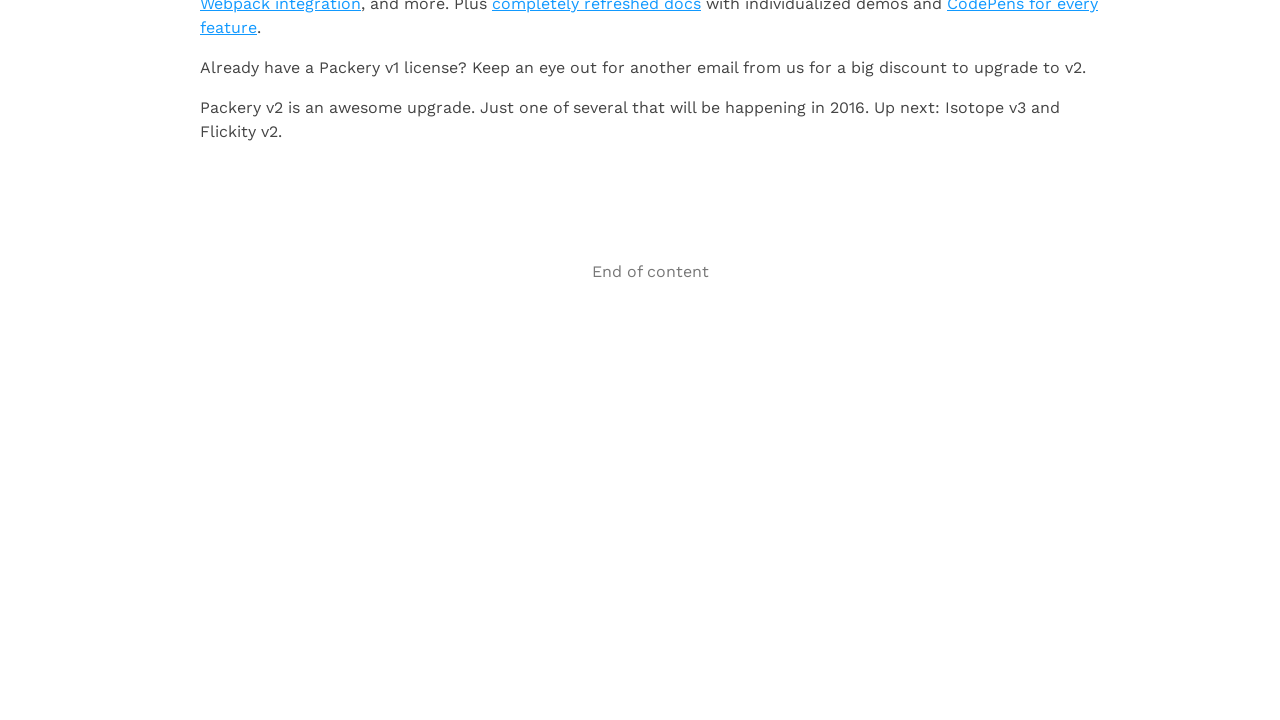

Checked for new elements - found 0 elements
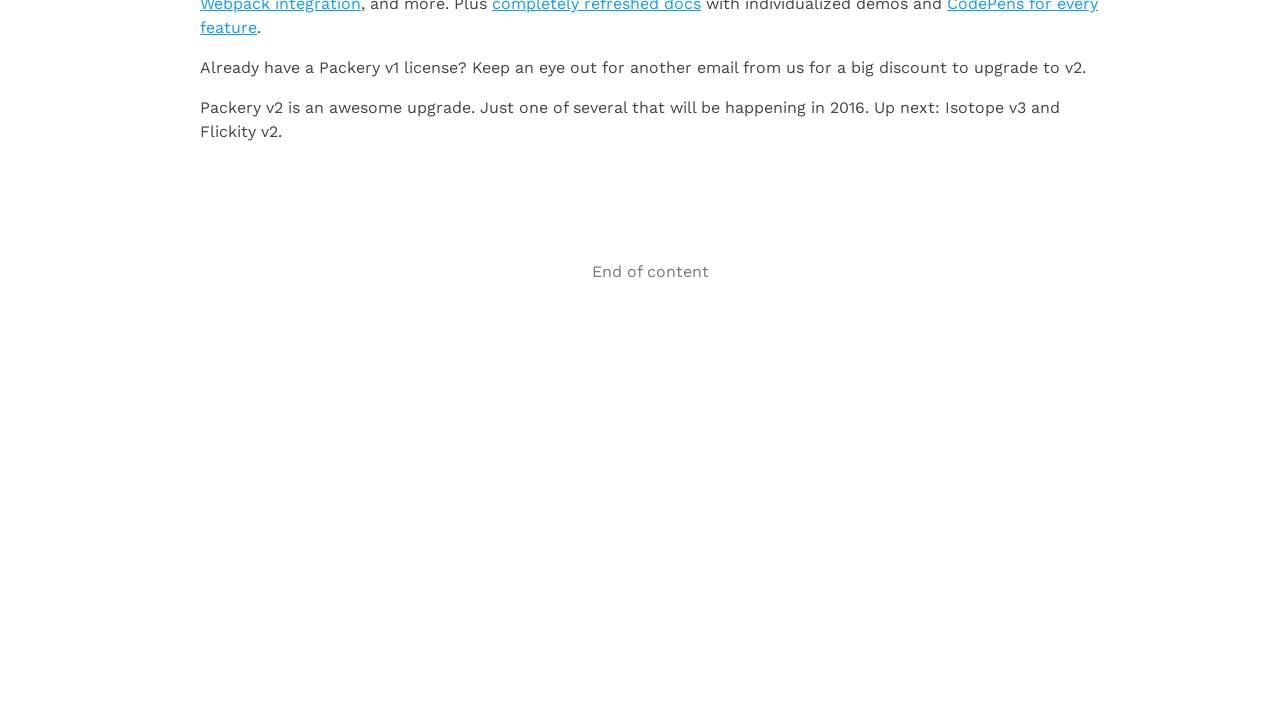

Scrolled to bottom of page (scroll attempt 9)
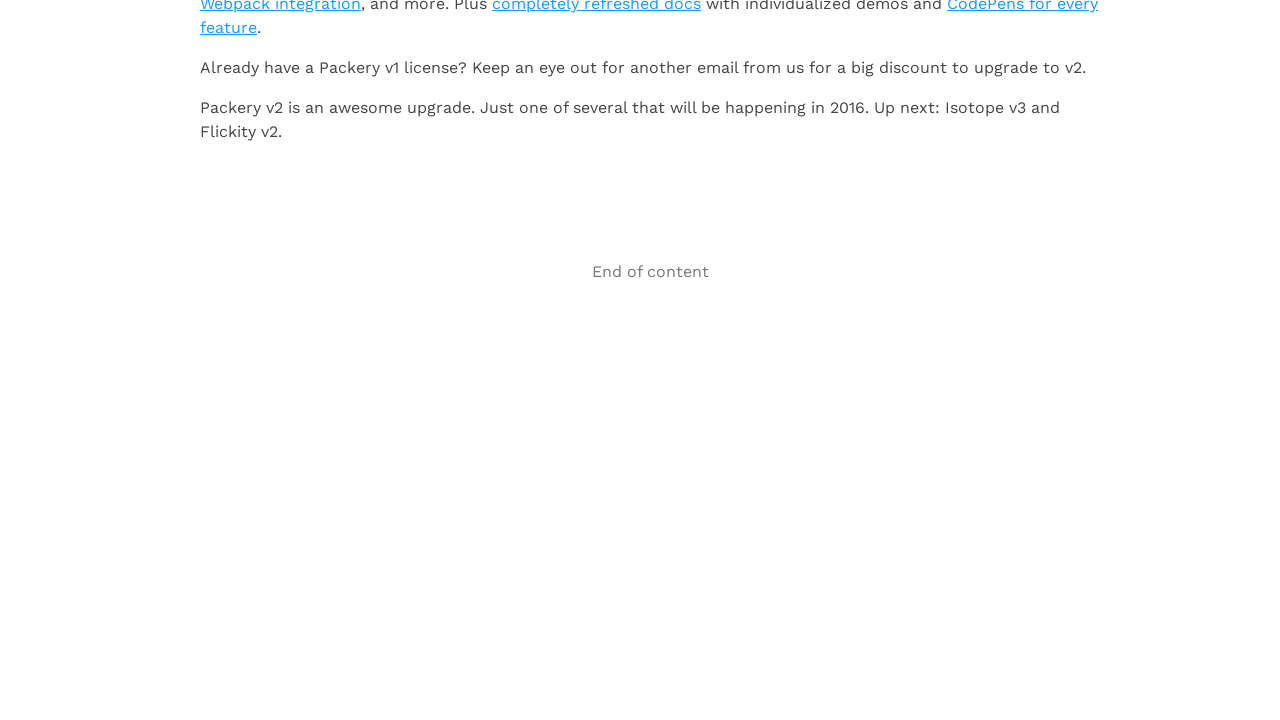

Waited 2 seconds for new content to load
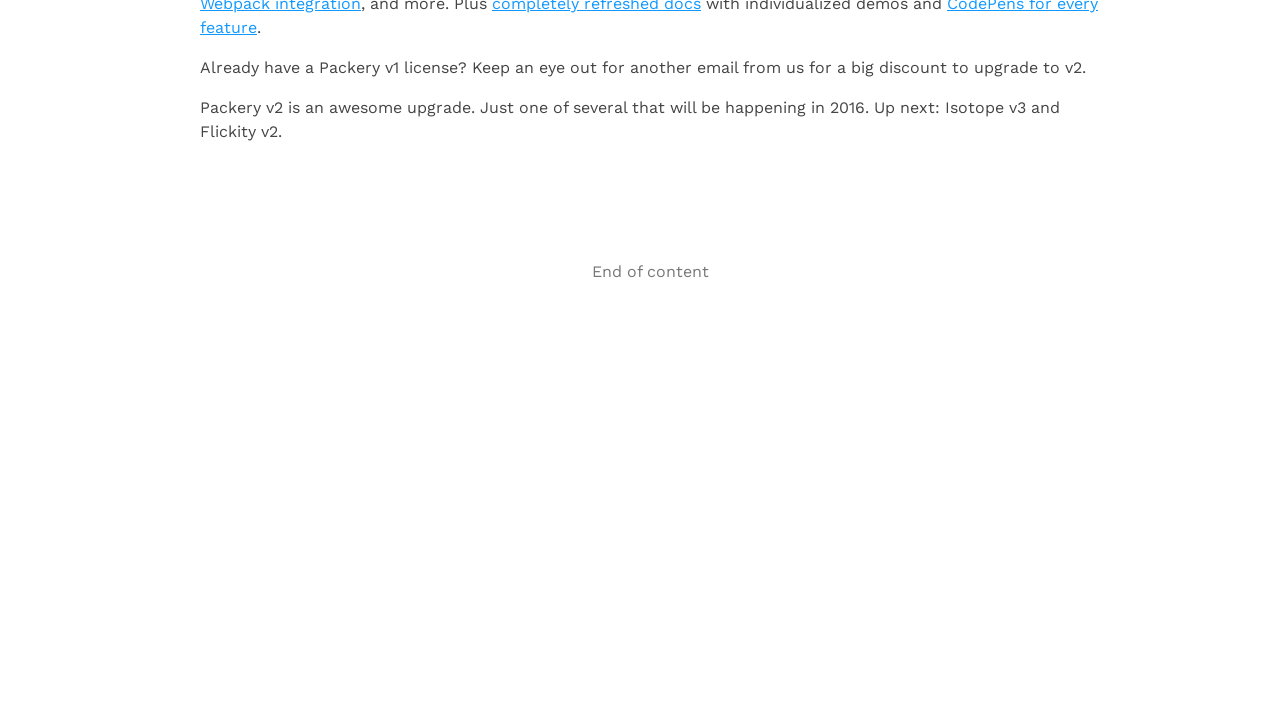

Checked for new elements - found 0 elements
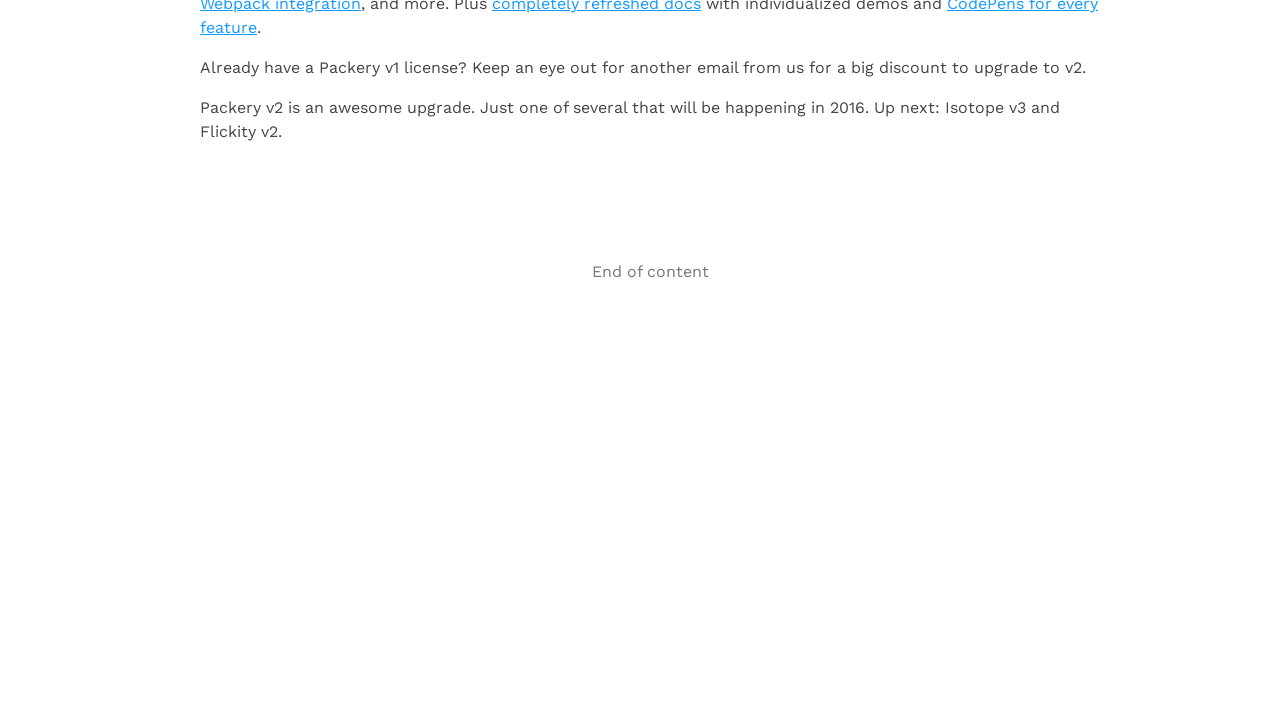

Scrolled to bottom of page (scroll attempt 10)
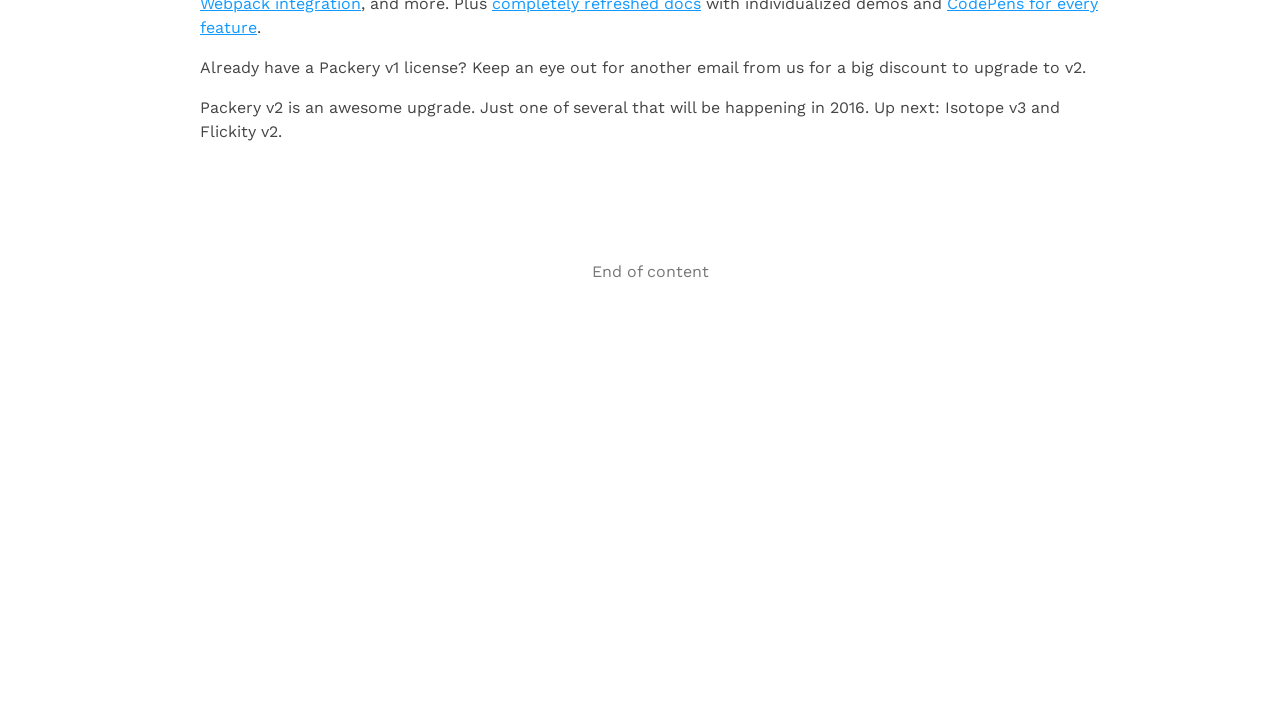

Waited 2 seconds for new content to load
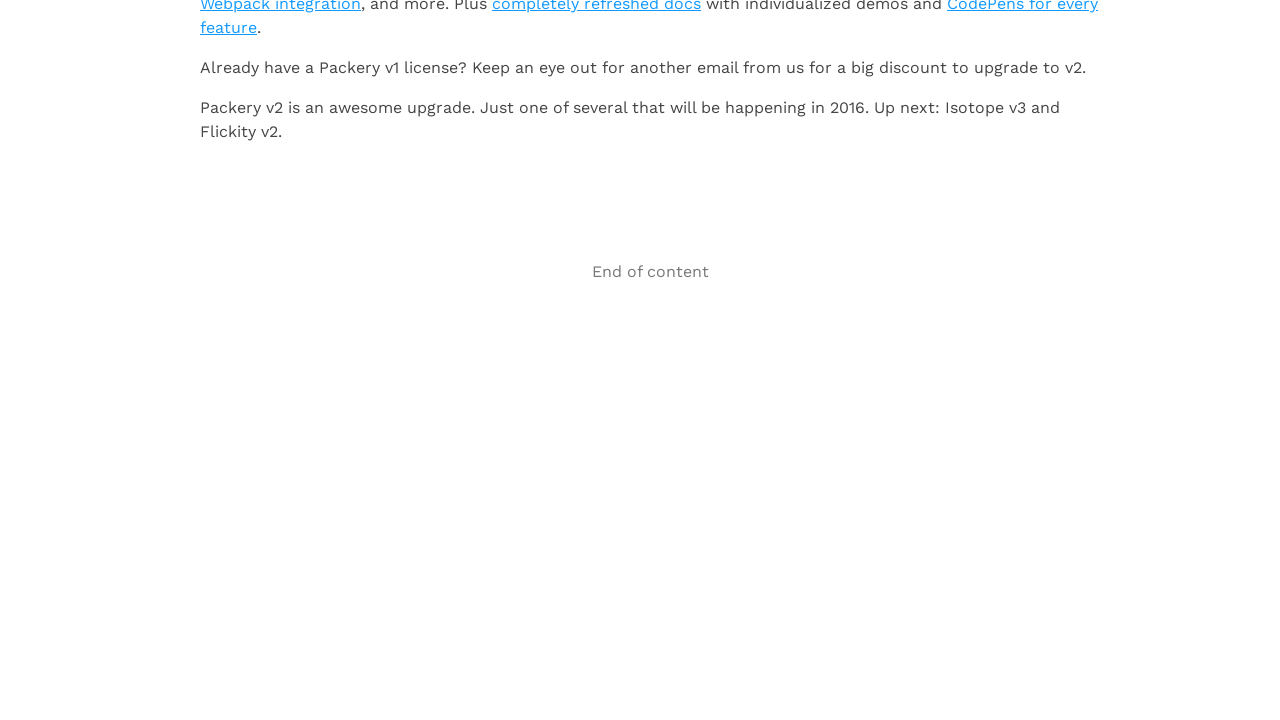

Checked for new elements - found 0 elements
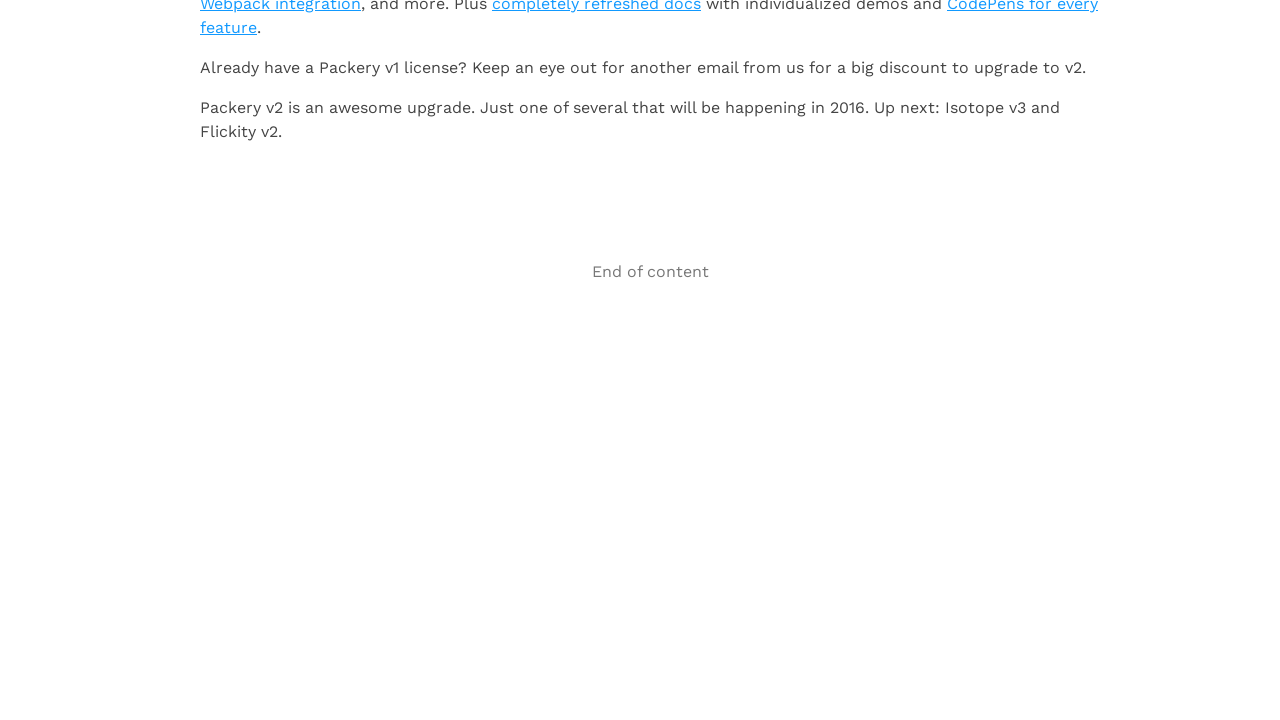

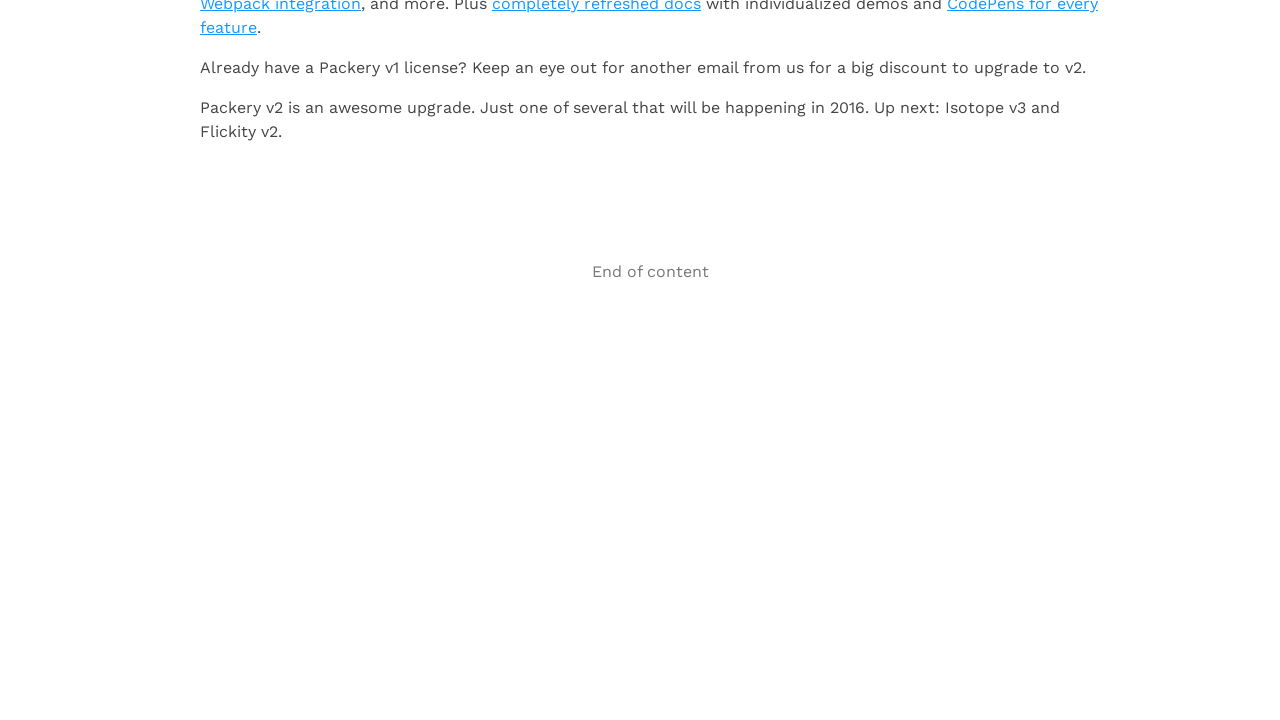